Tests clicking on GitHub sign-in link

Starting URL: https://github.com/

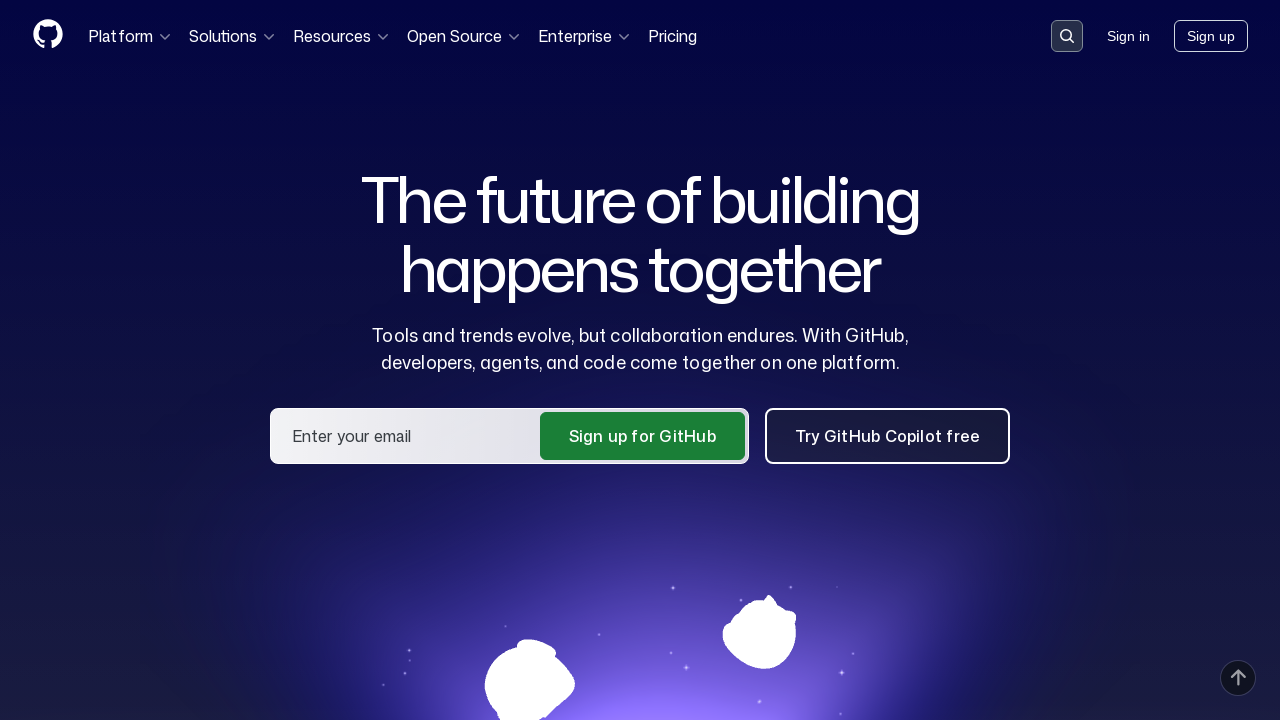

Clicked GitHub sign-in link at (1128, 36) on a.HeaderMenu-link--sign-in
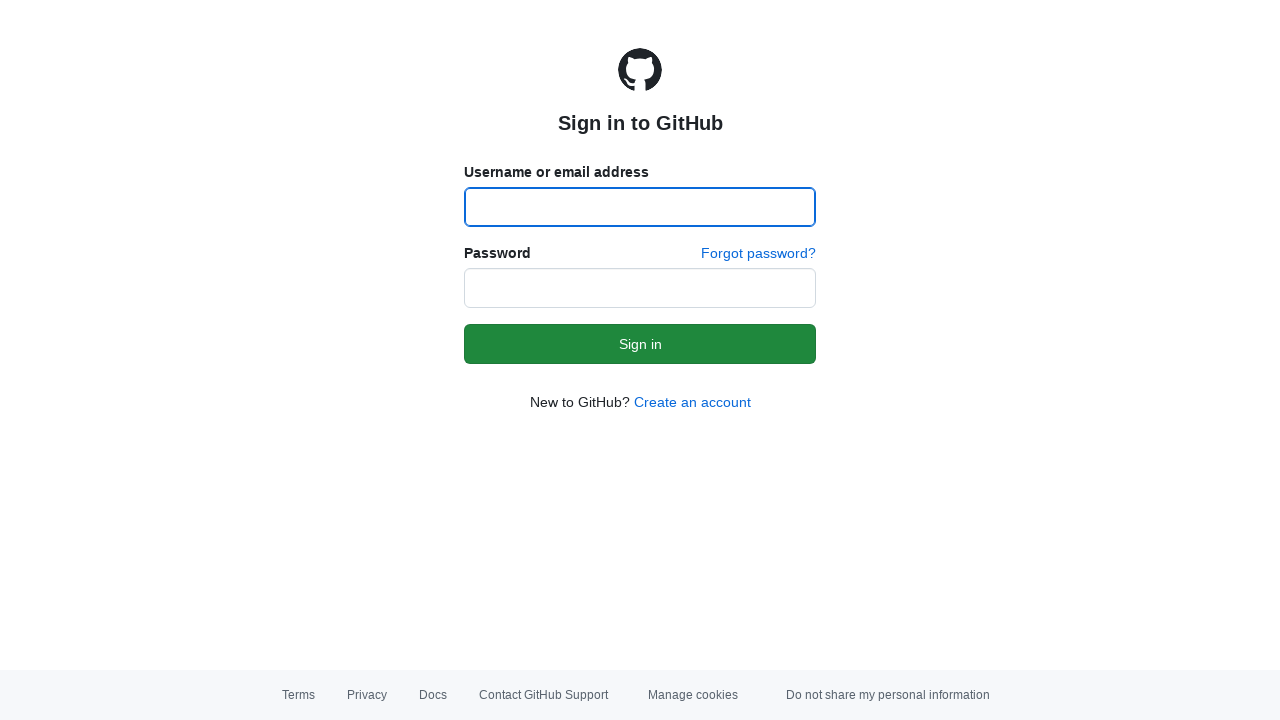

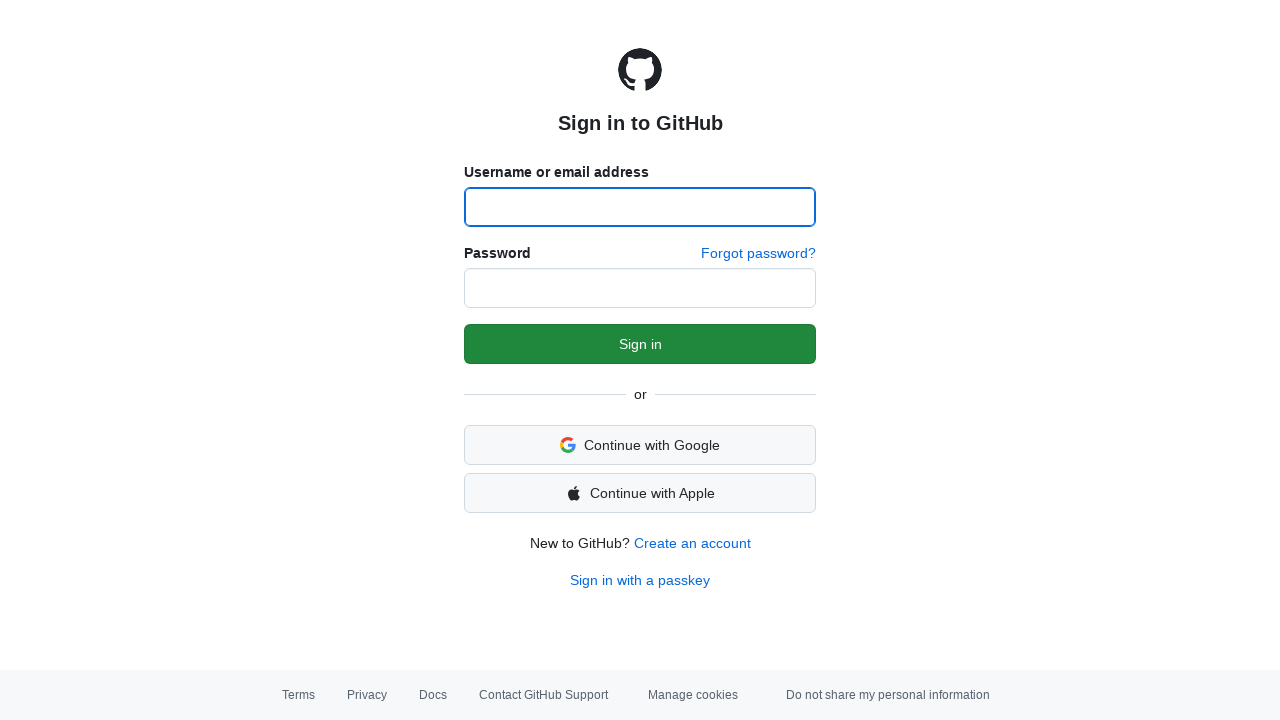